Tests sorting the "Discount price" column in ascending and descending order by clicking the column header

Starting URL: https://rahulshettyacademy.com/seleniumPractise/#/offers

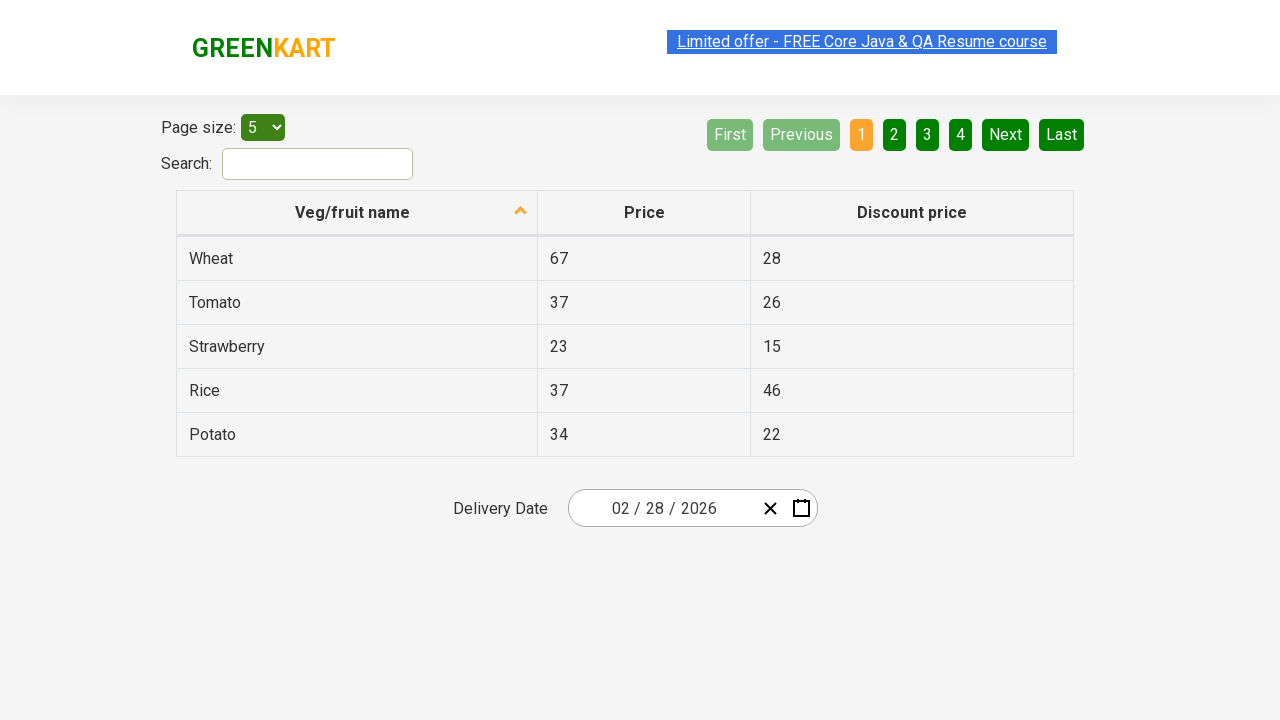

Table became visible
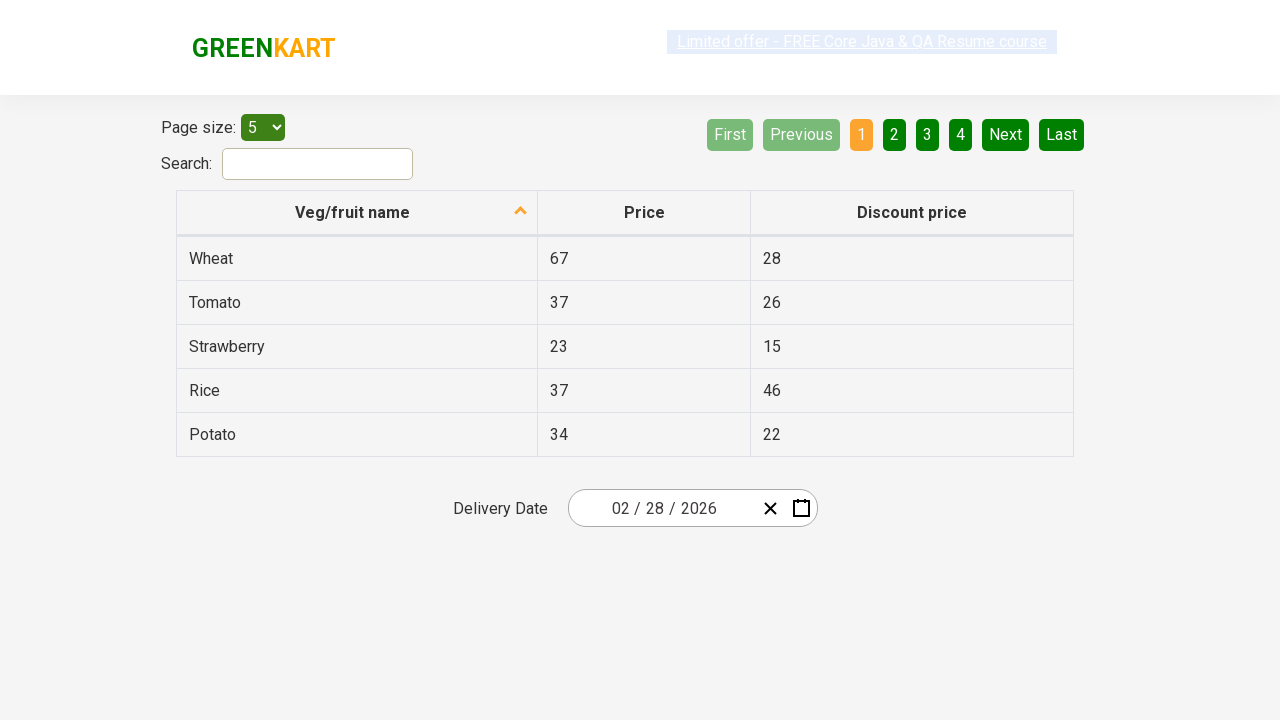

Clicked 'Discount price' column header to sort in ascending order at (912, 213) on th:has-text('Discount price')
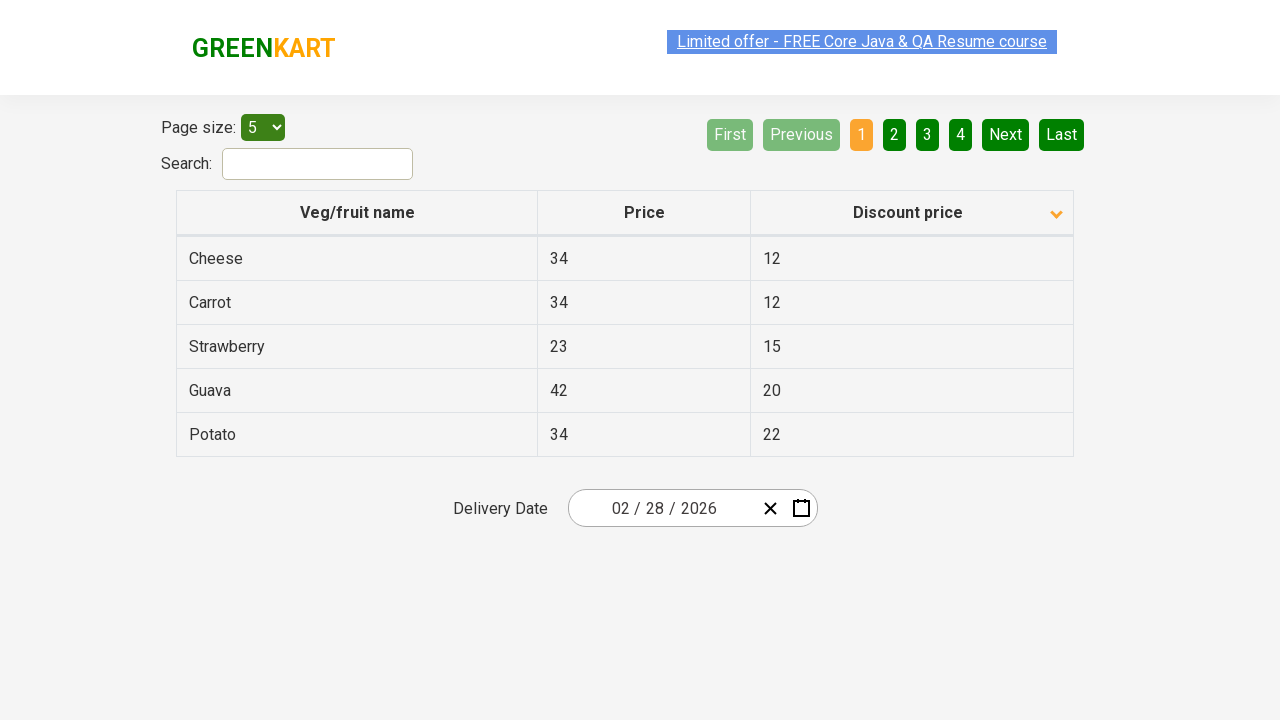

Waited for ascending sort to apply
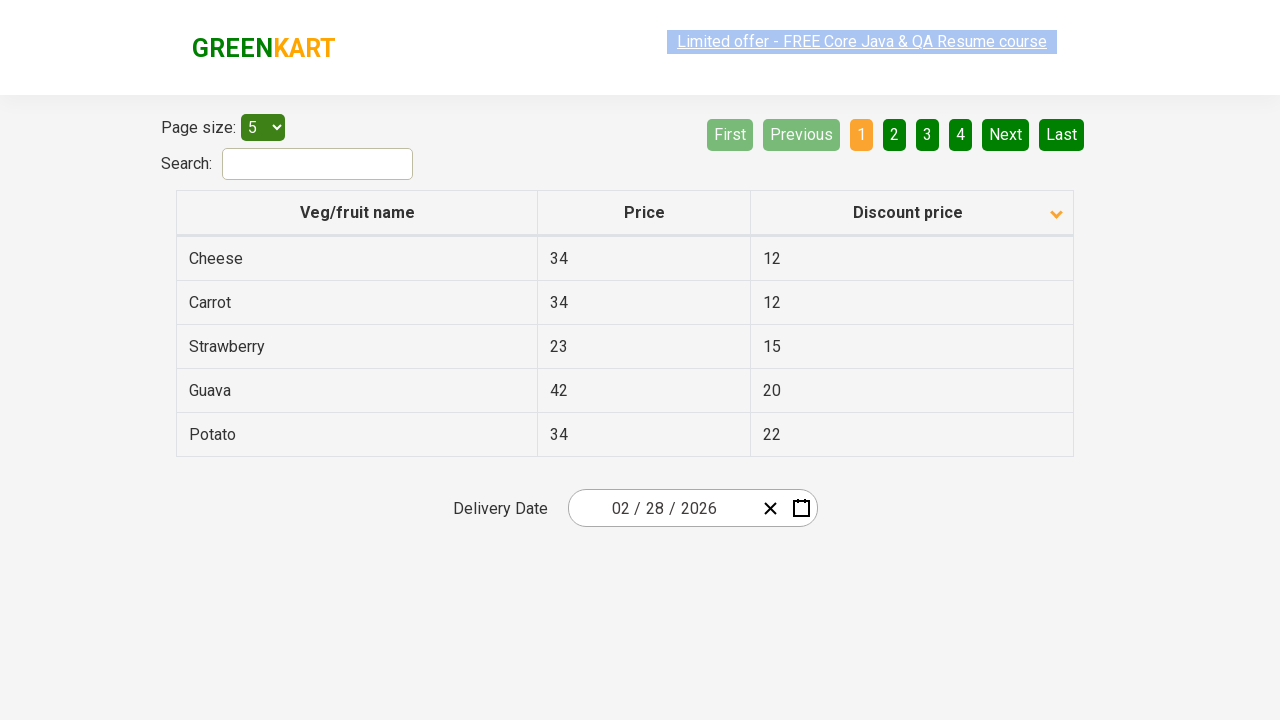

Clicked 'Discount price' column header again to sort in descending order at (912, 213) on th:has-text('Discount price')
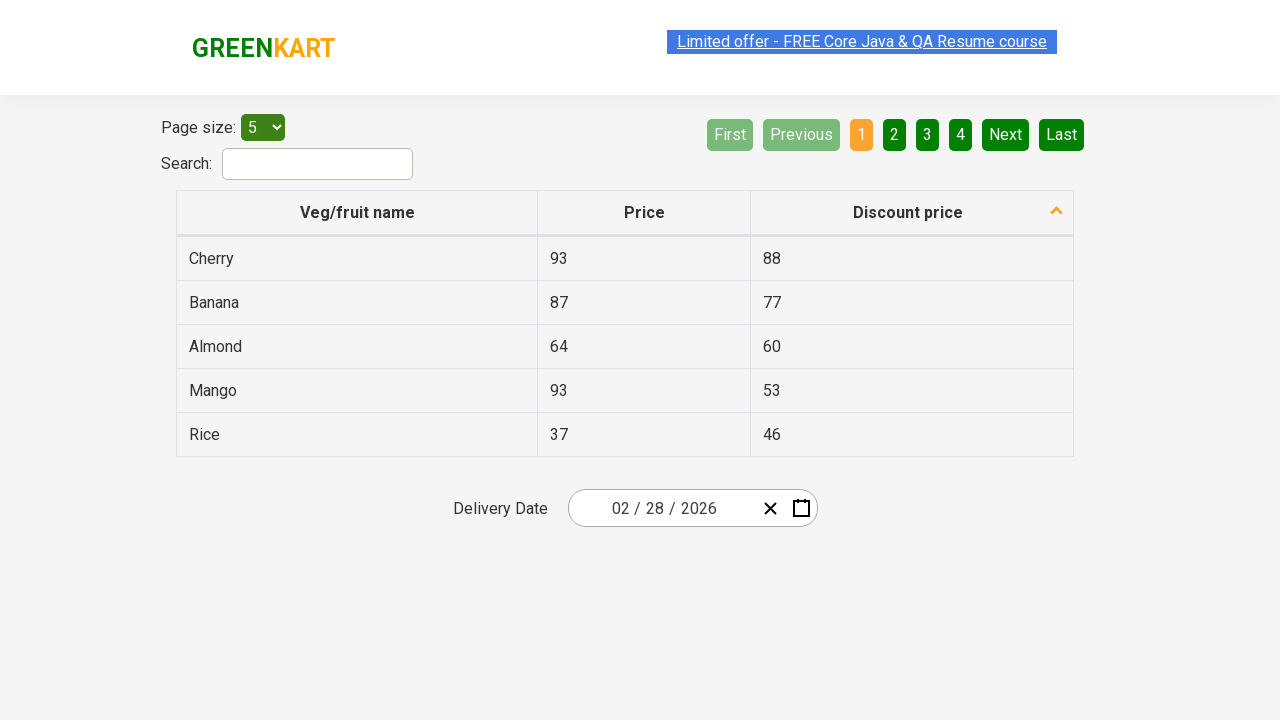

Waited for descending sort to apply
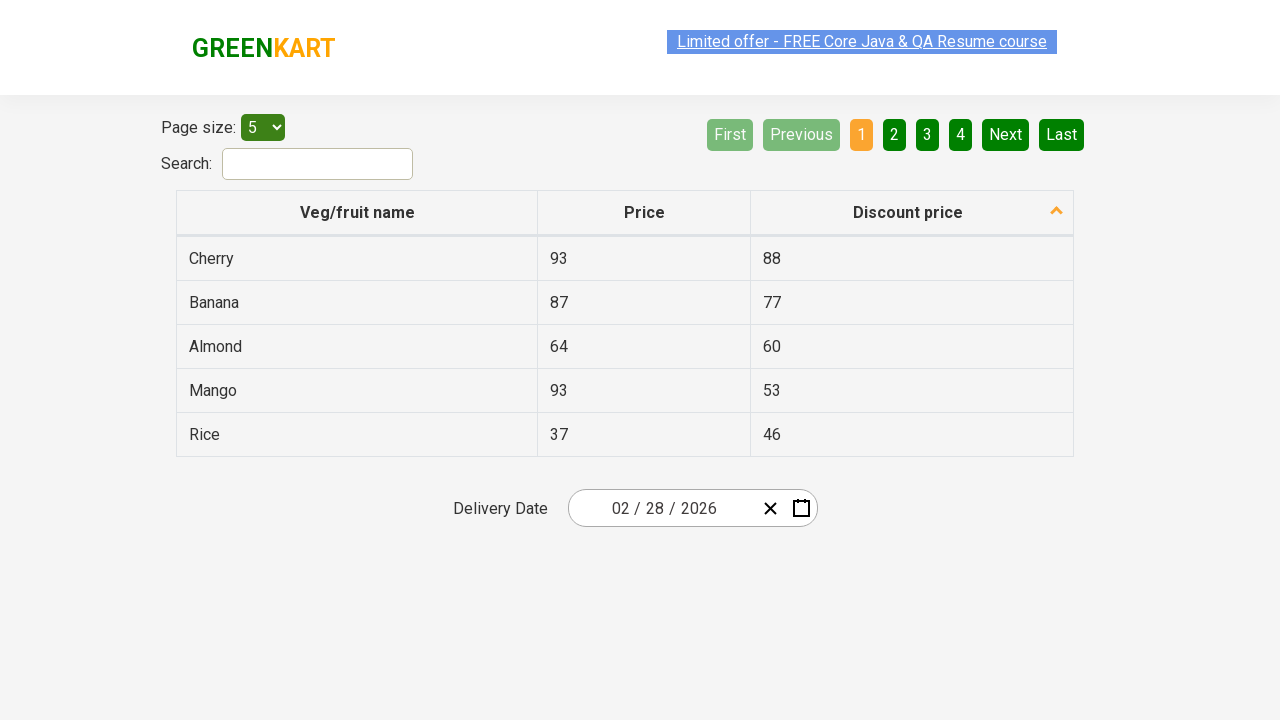

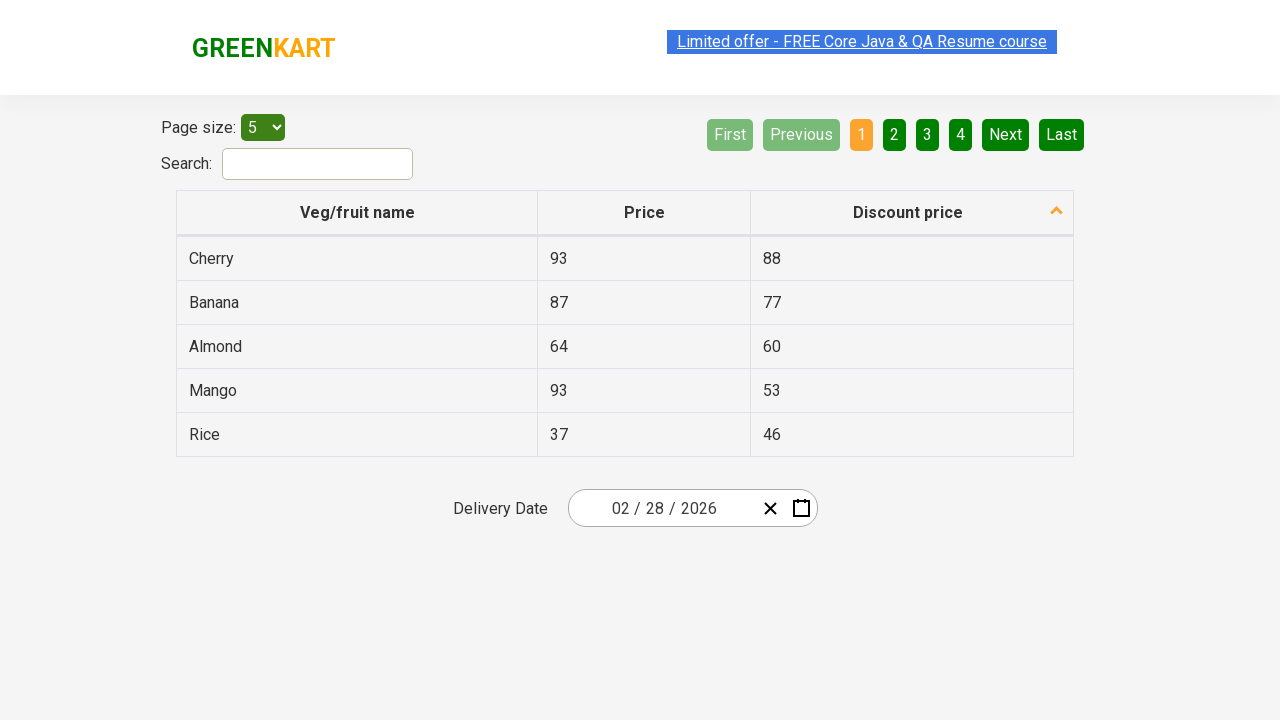